Tests basic browser navigation commands including navigating to Tesla.com, using browser back/forward/refresh controls, then navigating to Apple.com and verifying page title and URL.

Starting URL: https://tesla.com

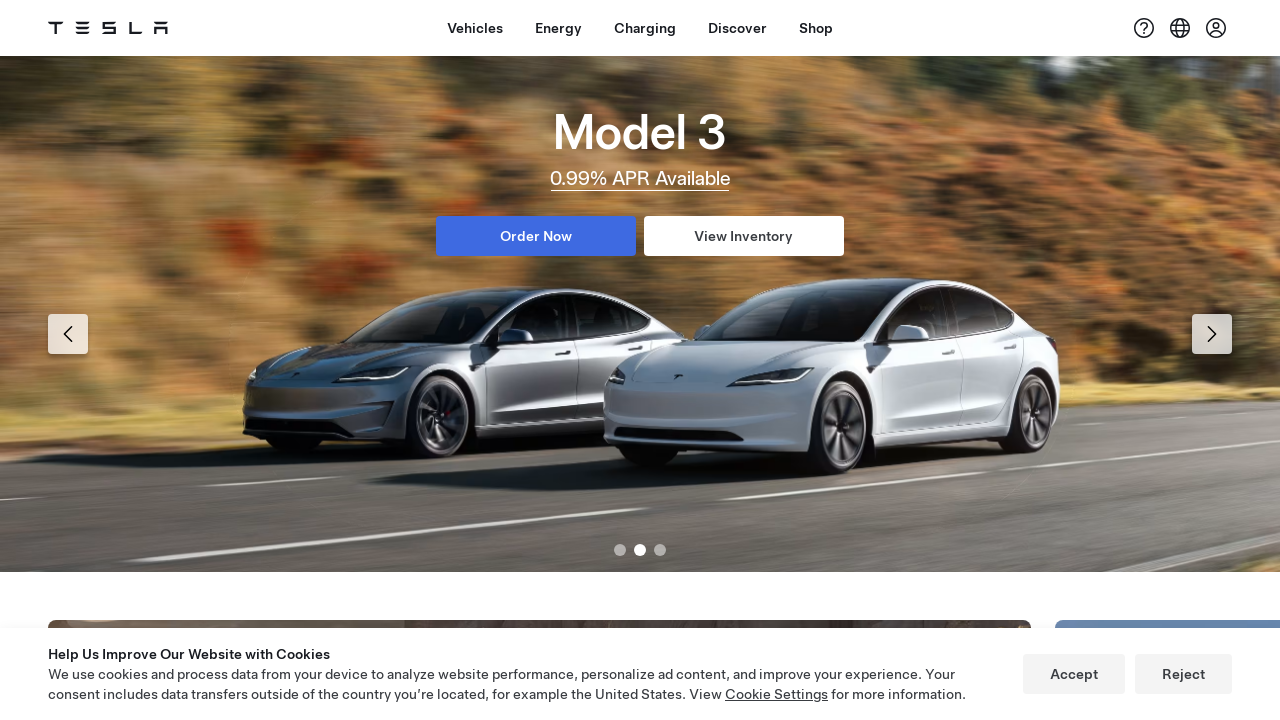

Retrieved page title from Tesla.com
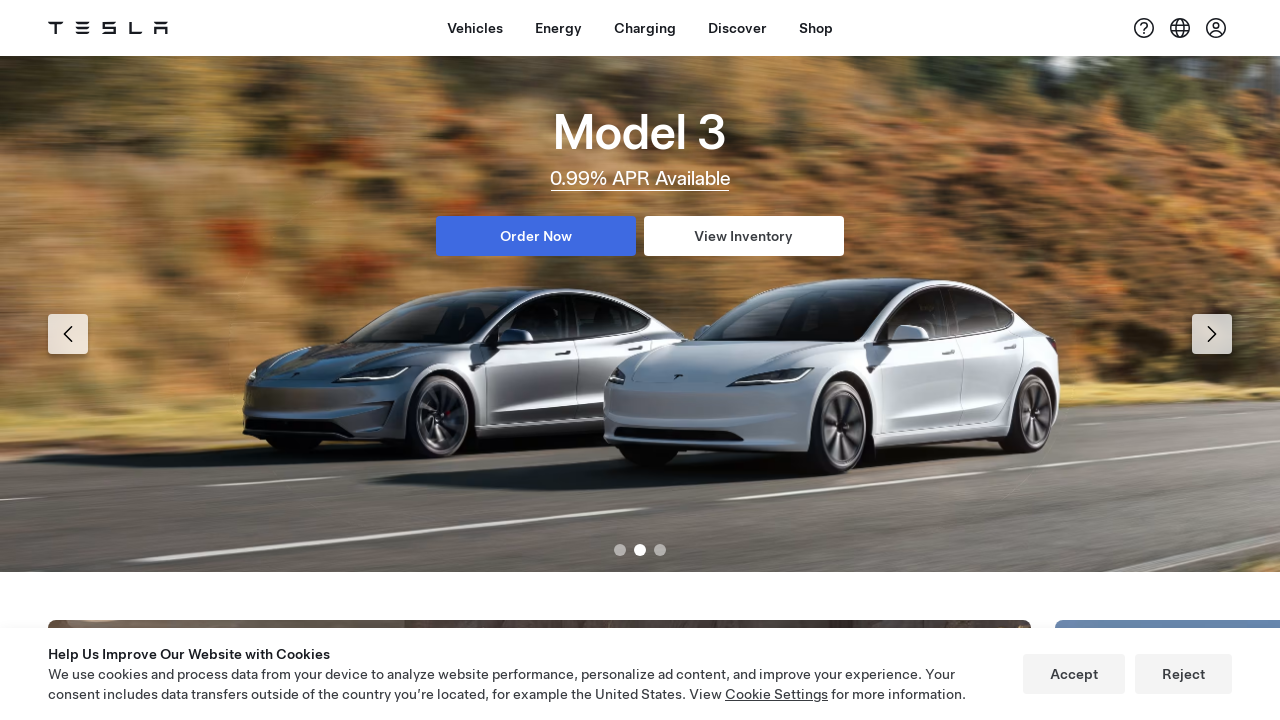

Navigated back using browser back button
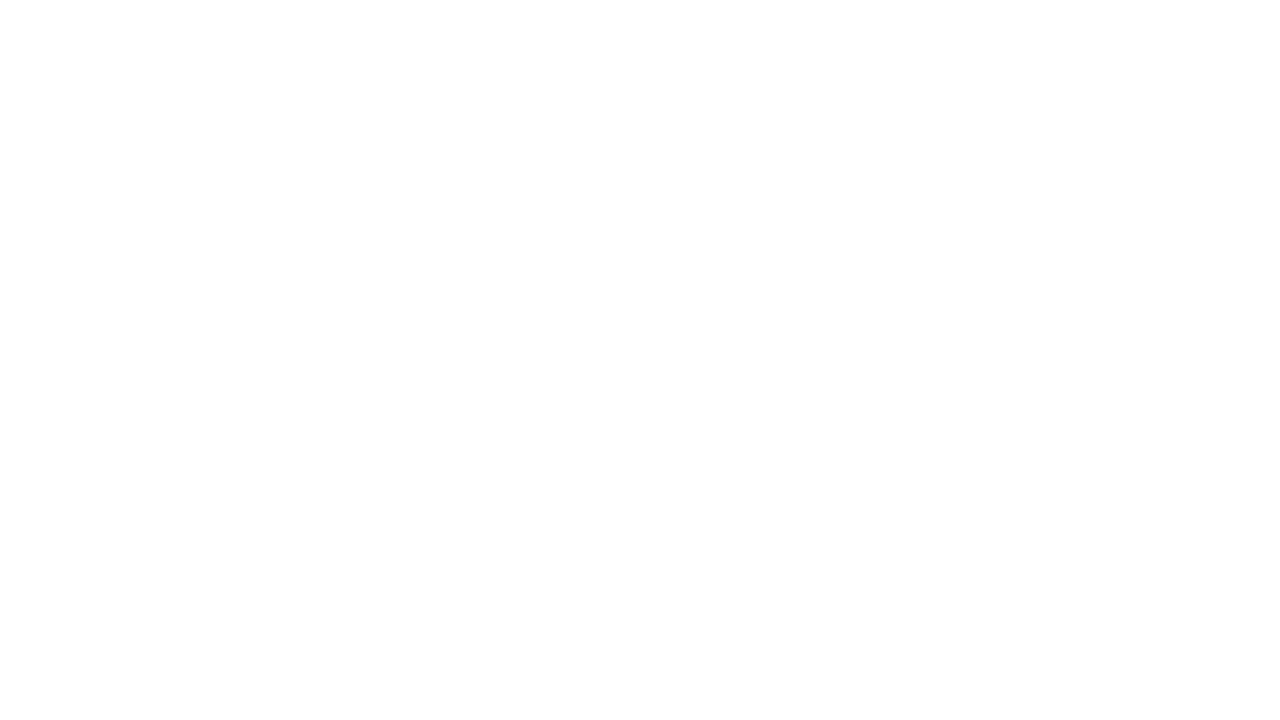

Navigated forward using browser forward button
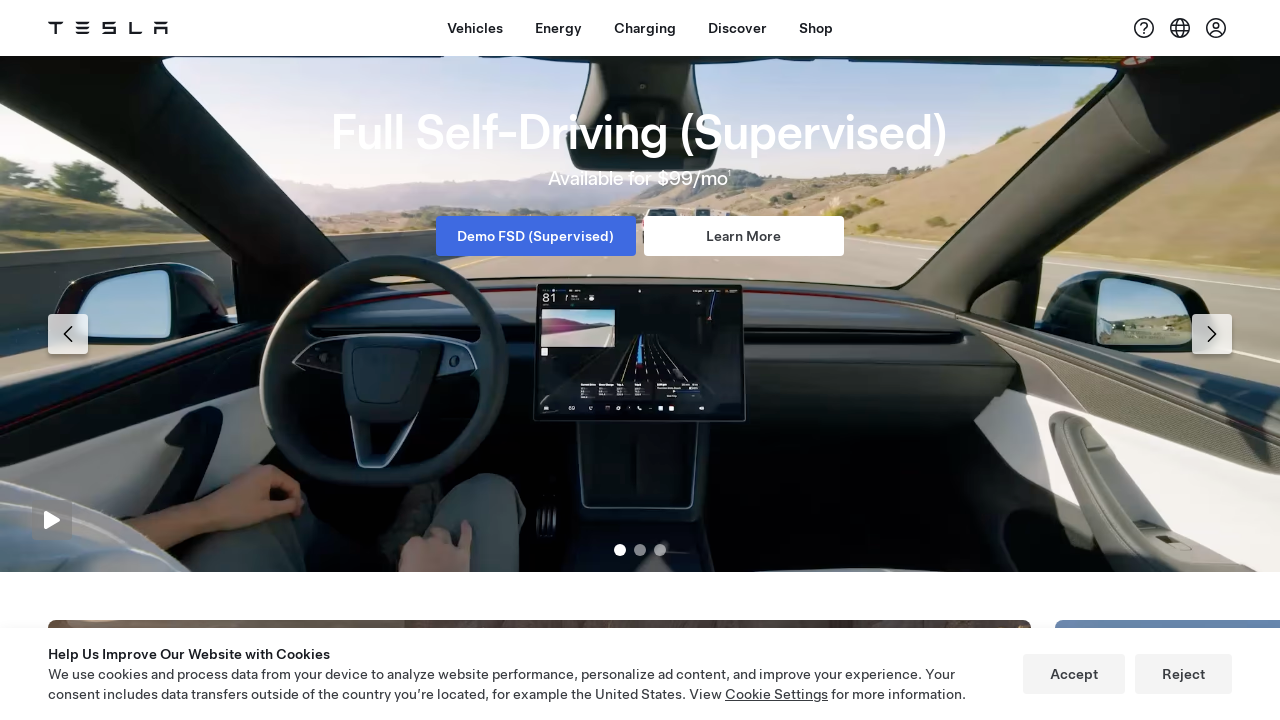

Refreshed the page
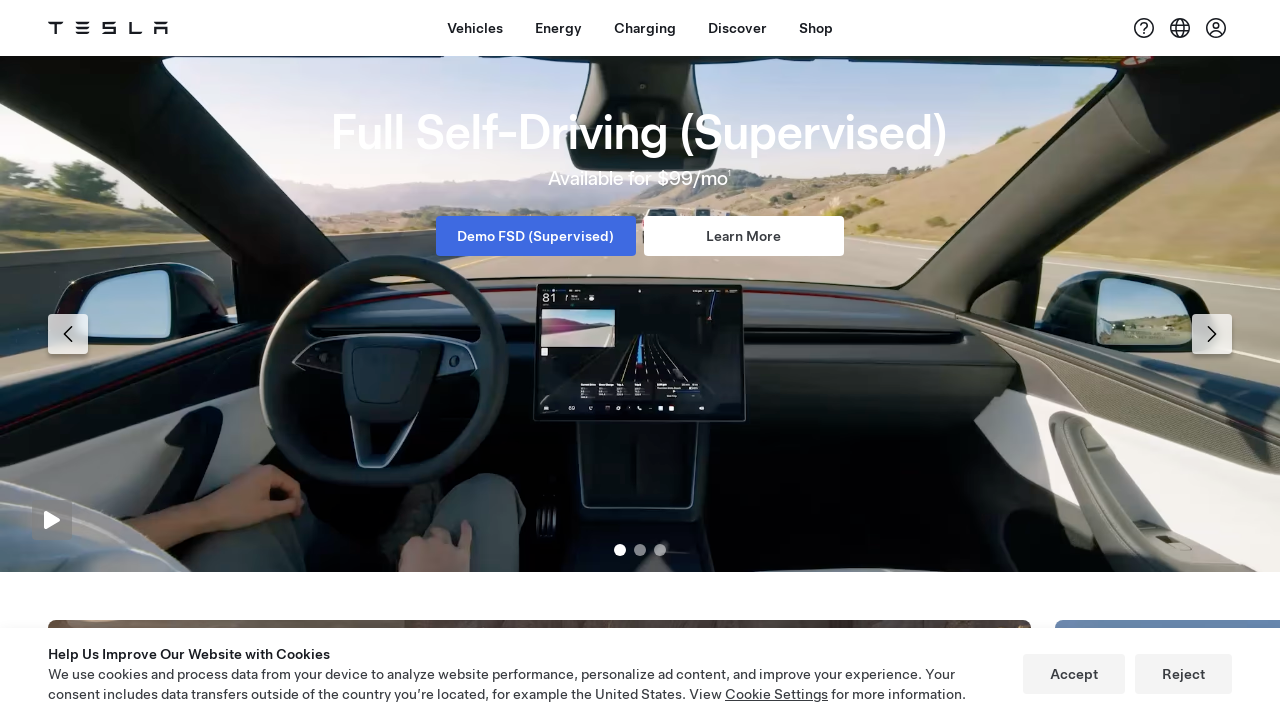

Navigated to Apple.com
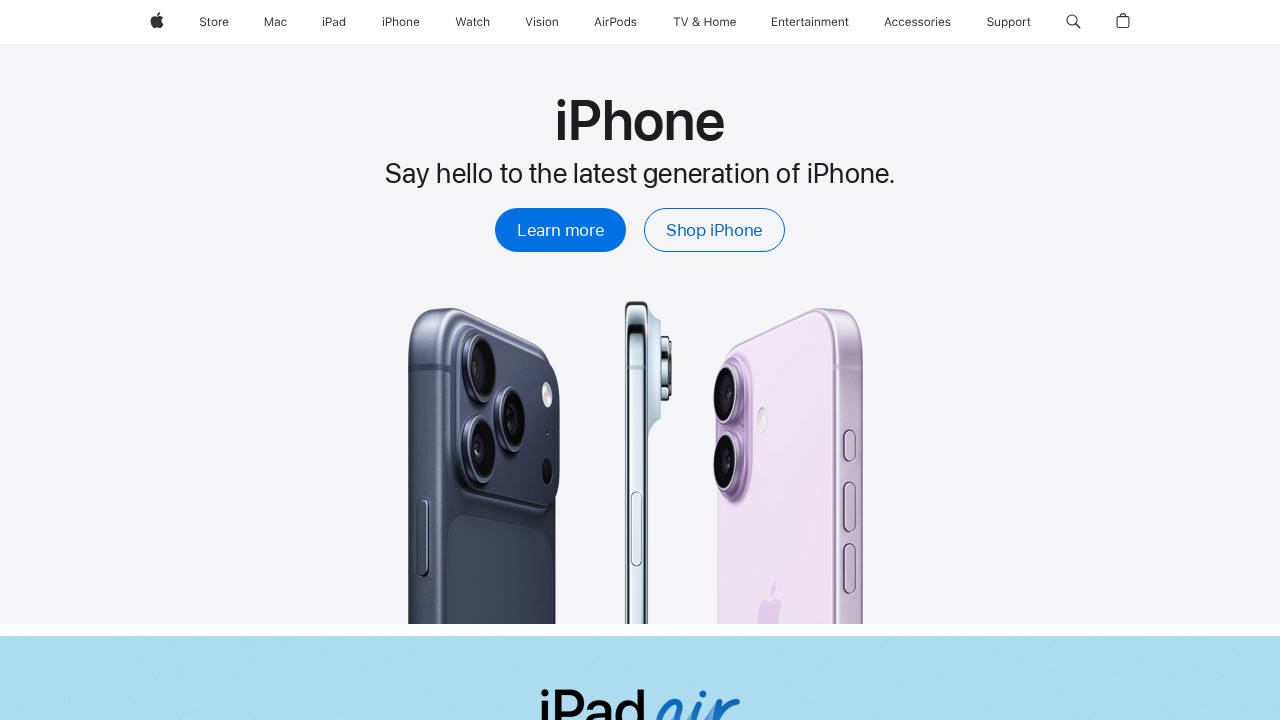

Retrieved page title from Apple.com
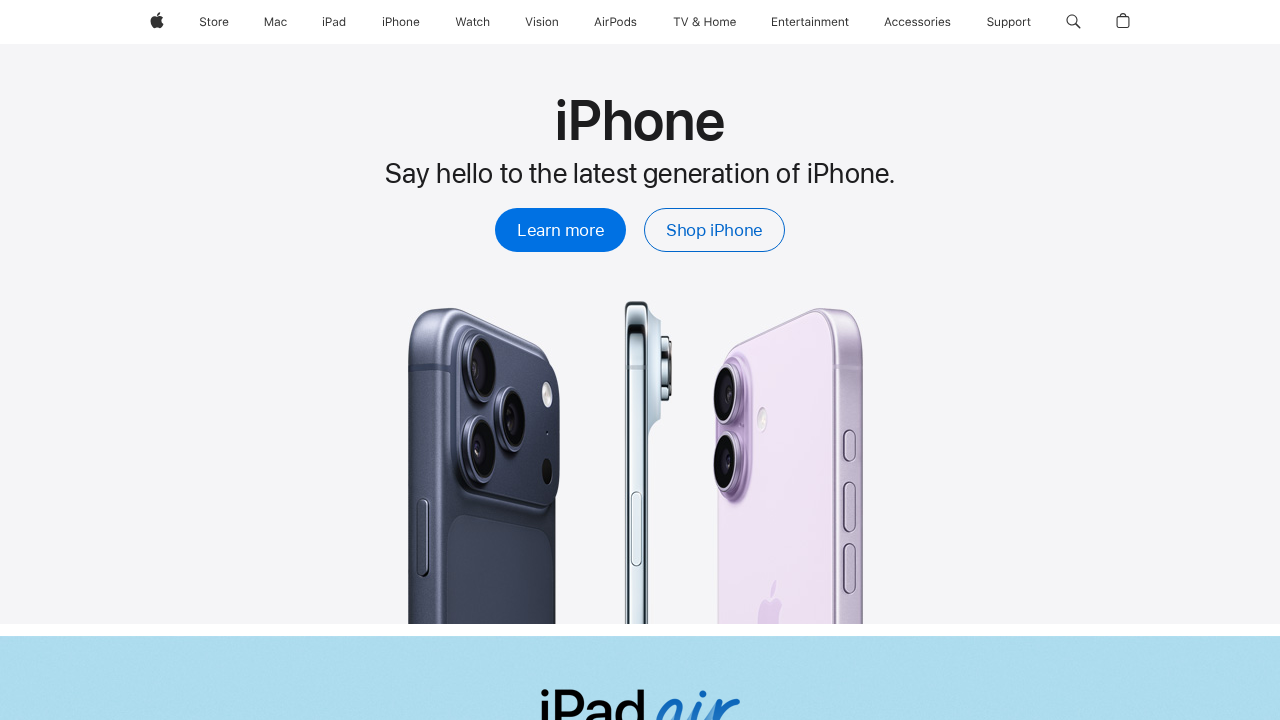

Retrieved current URL from Apple.com
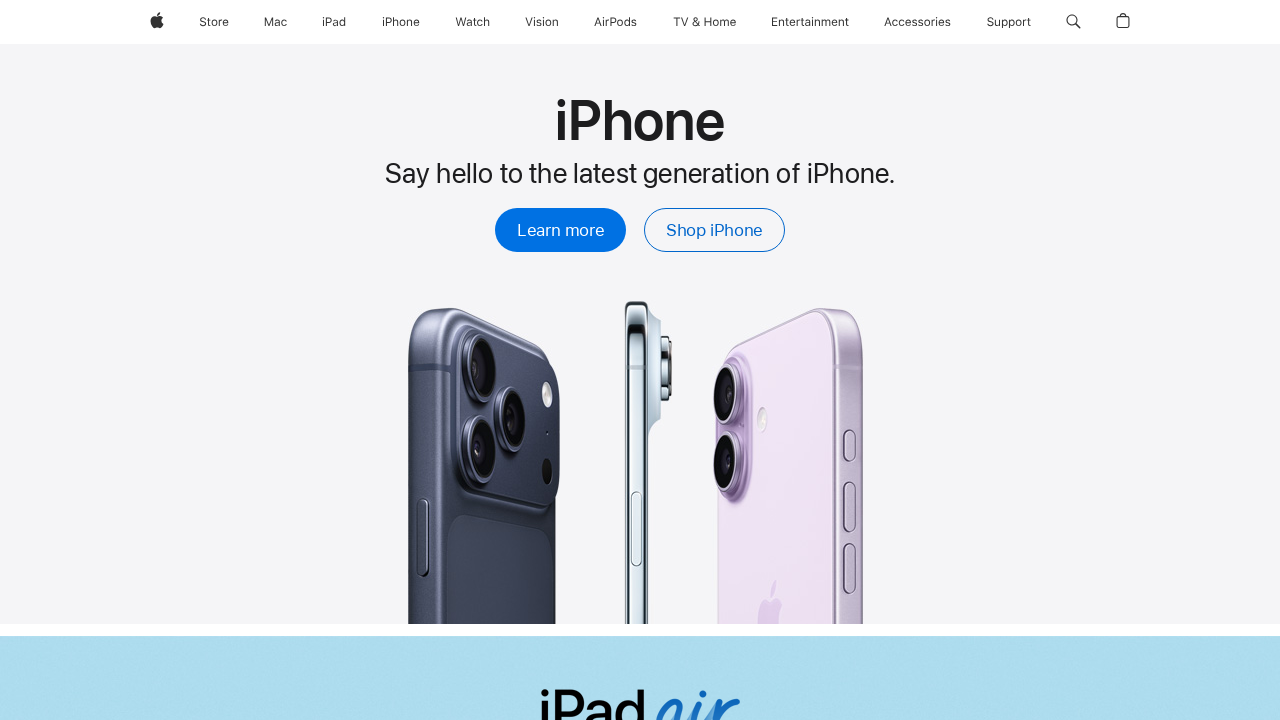

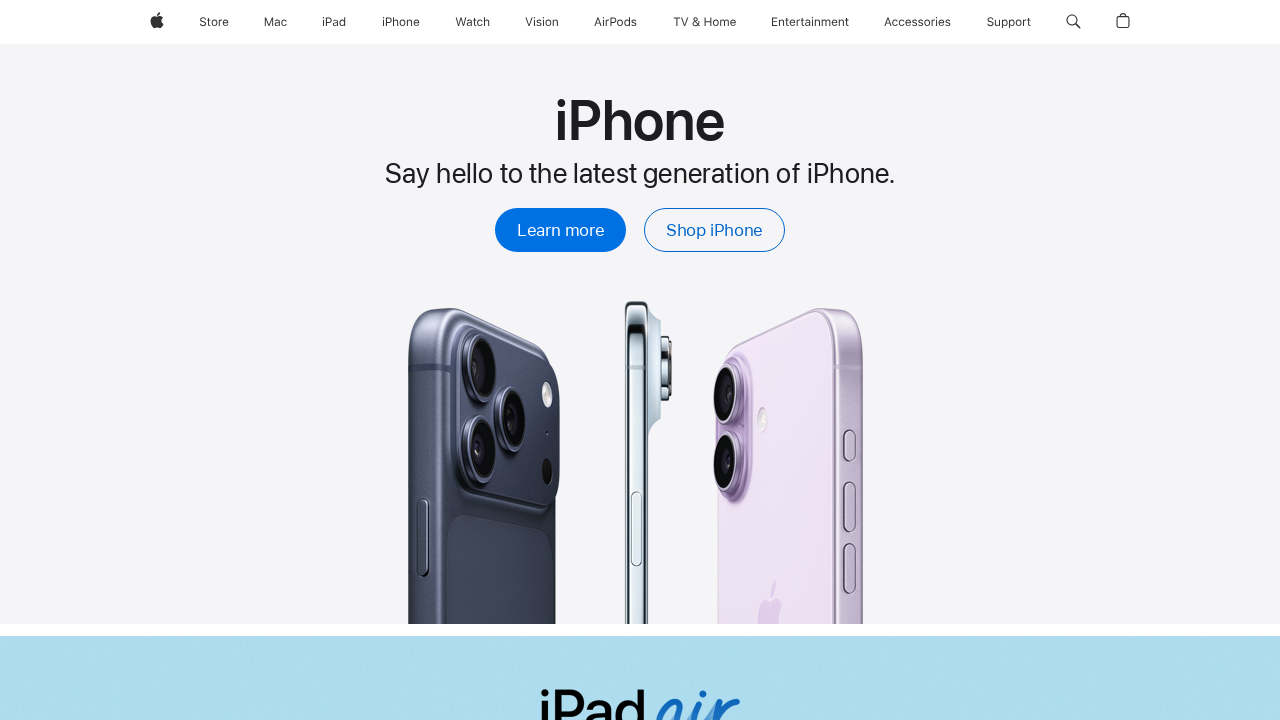